Navigates to the Shivaji University Student Council page, maximizes the window, and verifies the current URL is accessible.

Starting URL: http://www.unishivaji.ac.in/student/Student-Council

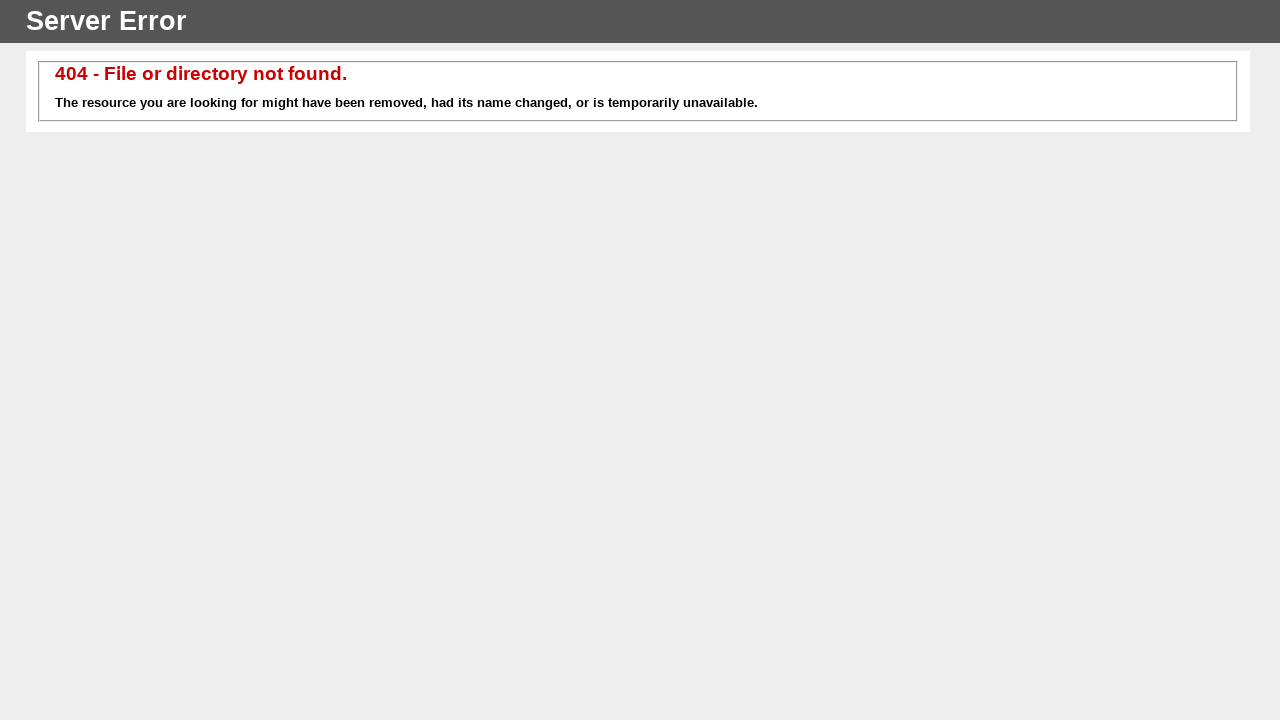

Set viewport size to 1920x1080 to maximize window
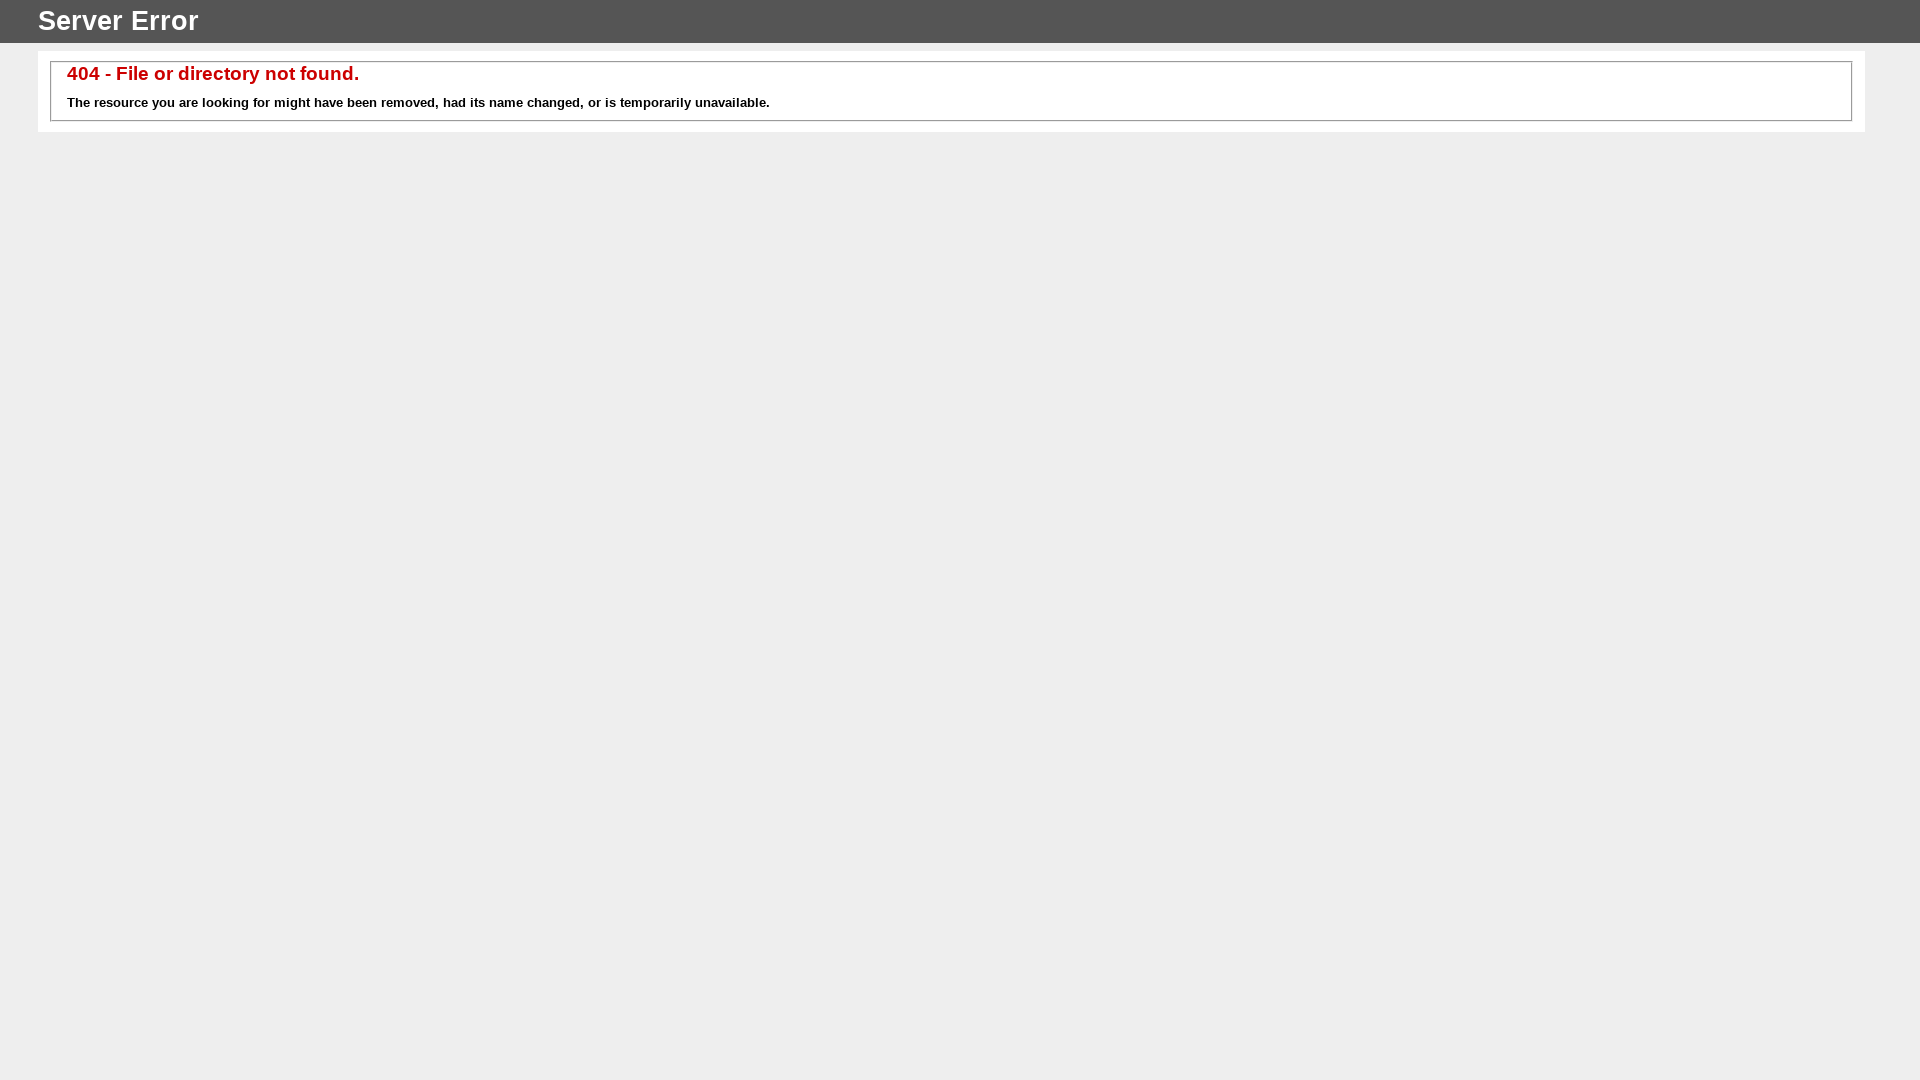

Waited for page to reach domcontentloaded state
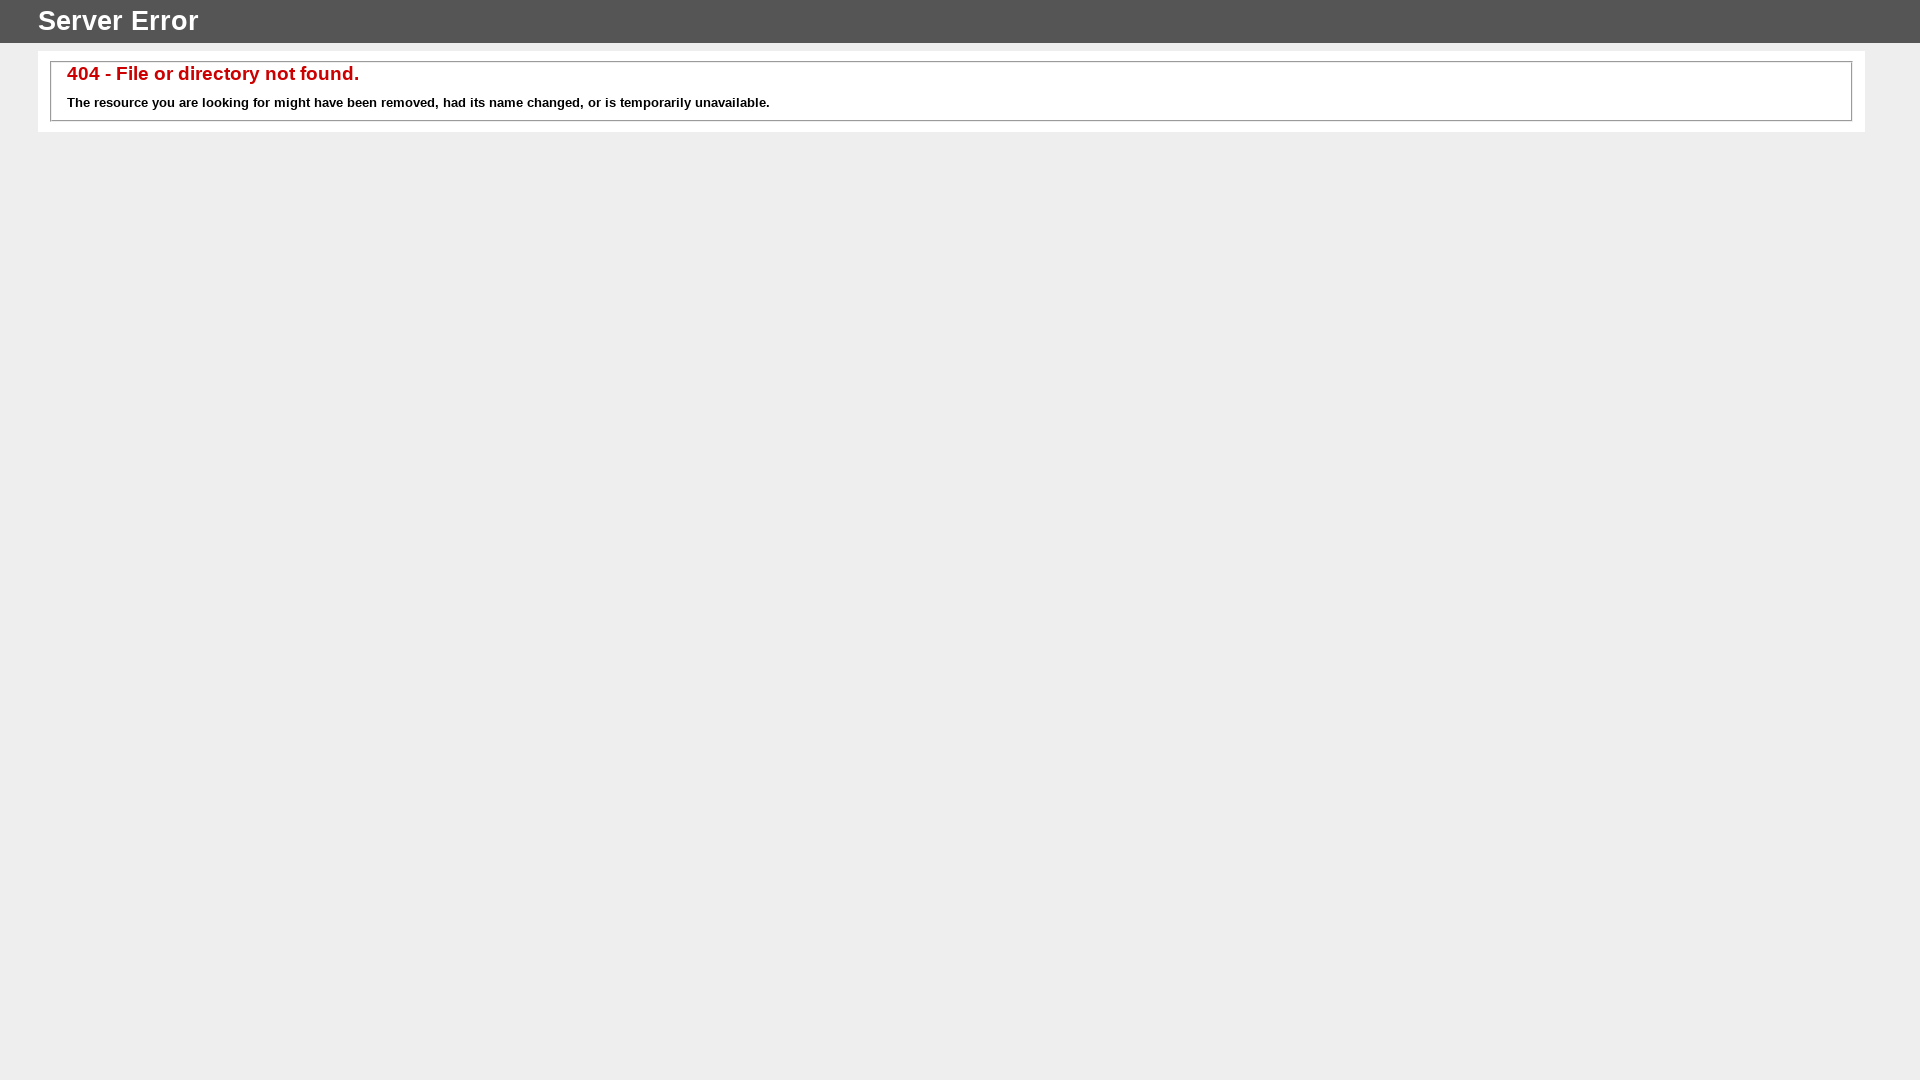

Retrieved current URL: http://www.unishivaji.ac.in/student/Student-Council
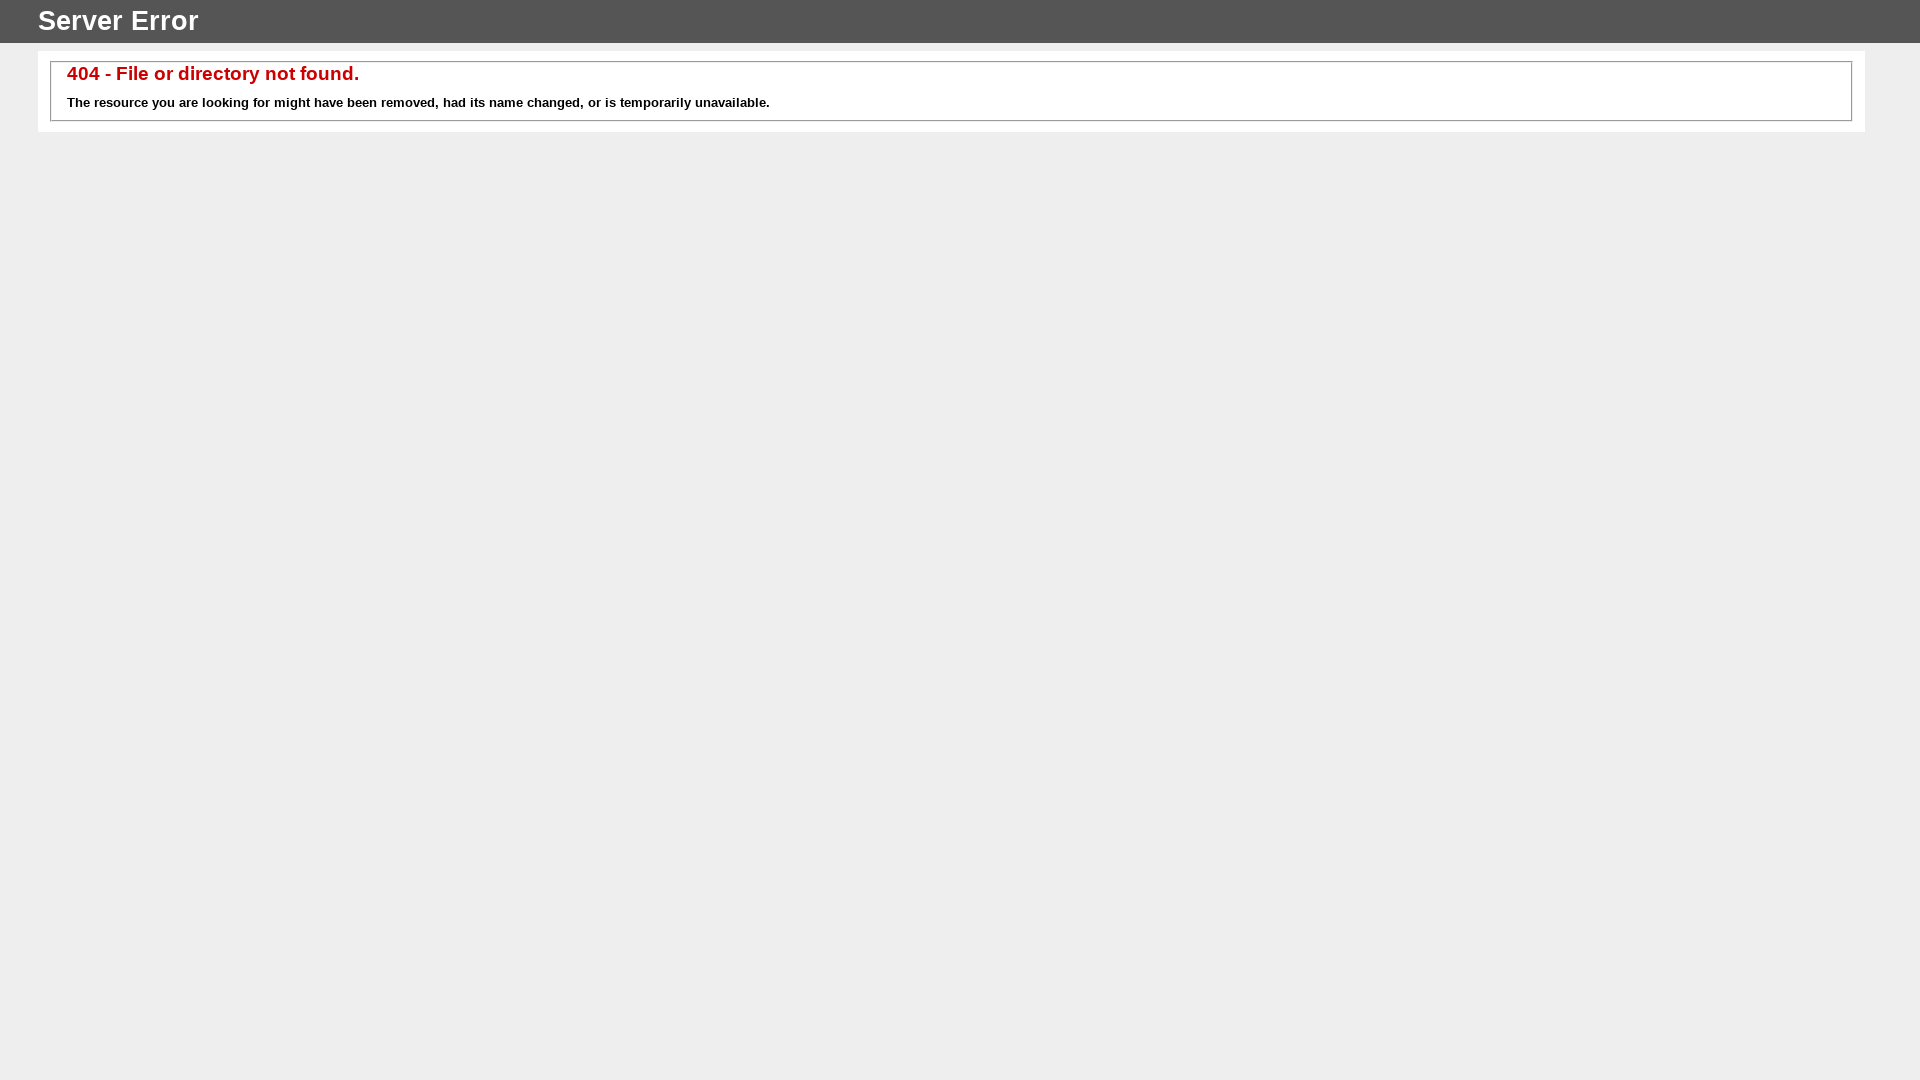

Verified current URL is accessible: http://www.unishivaji.ac.in/student/Student-Council
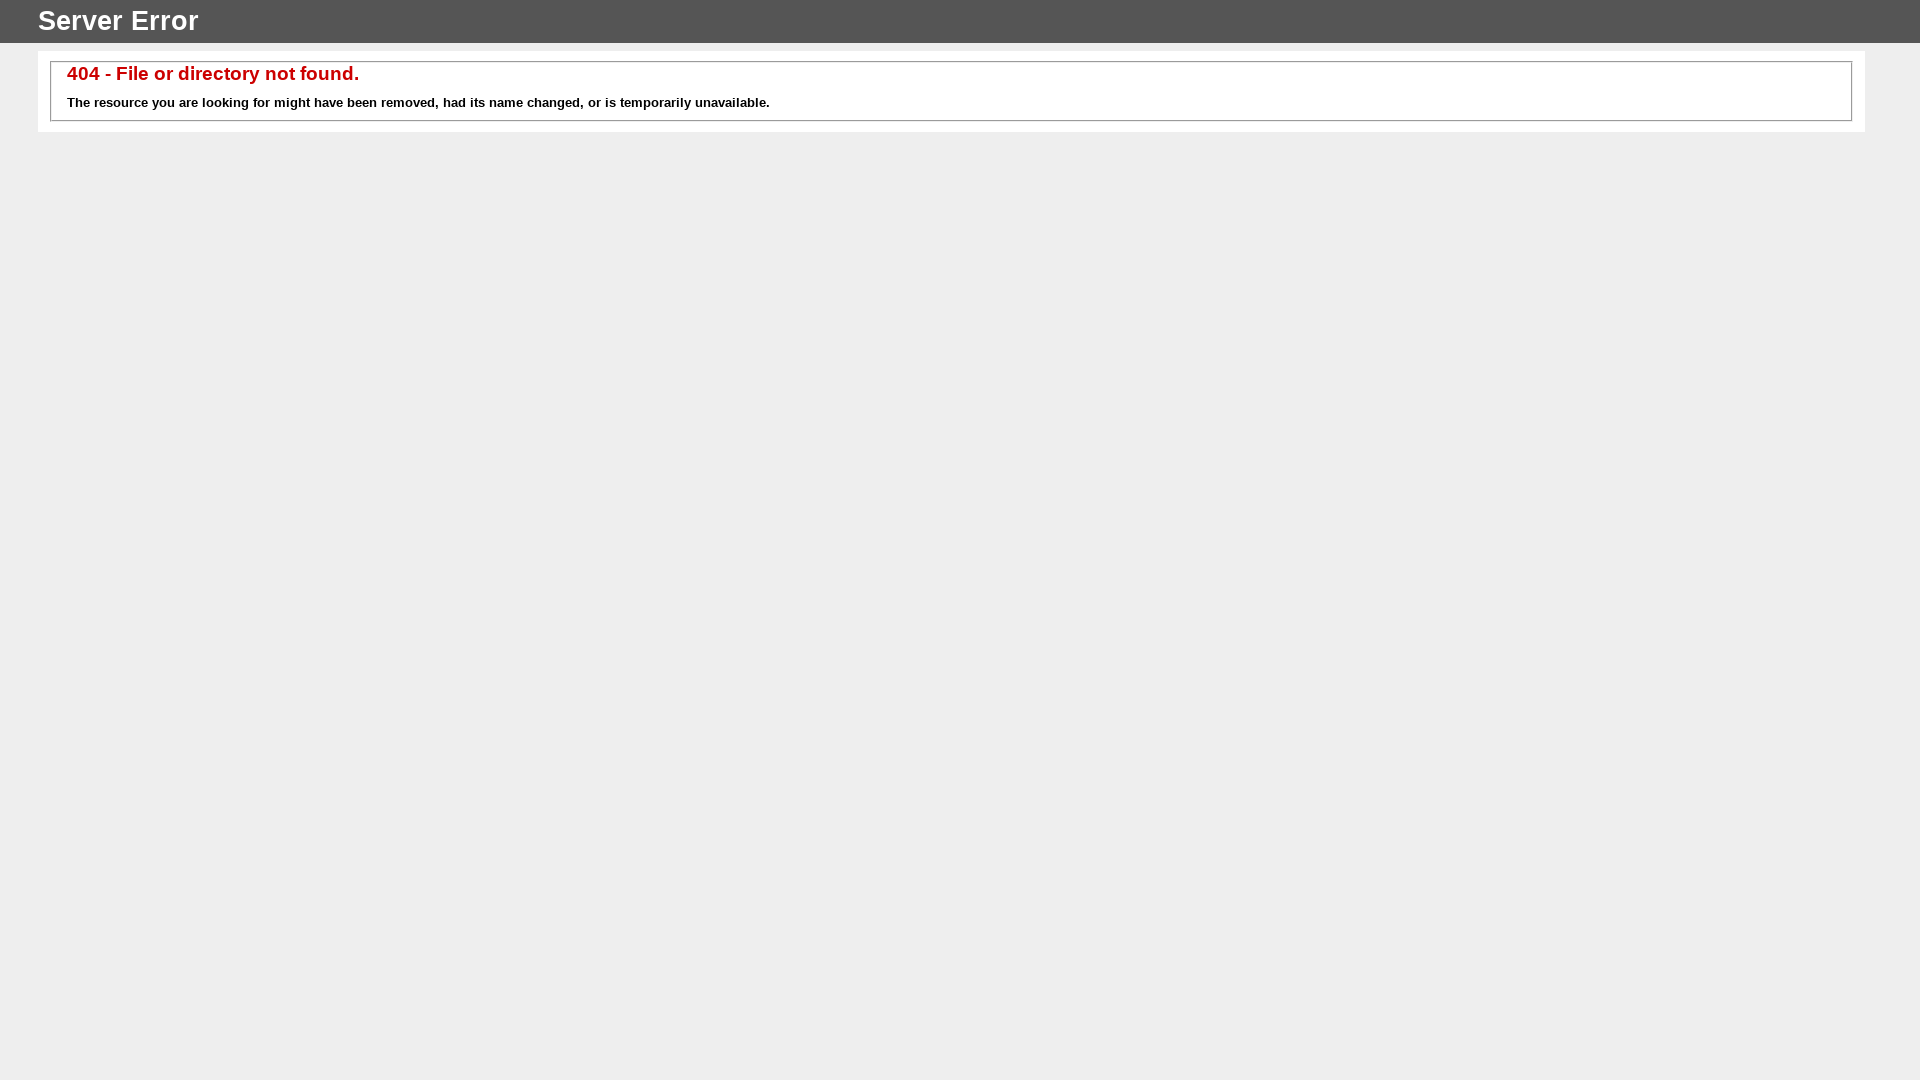

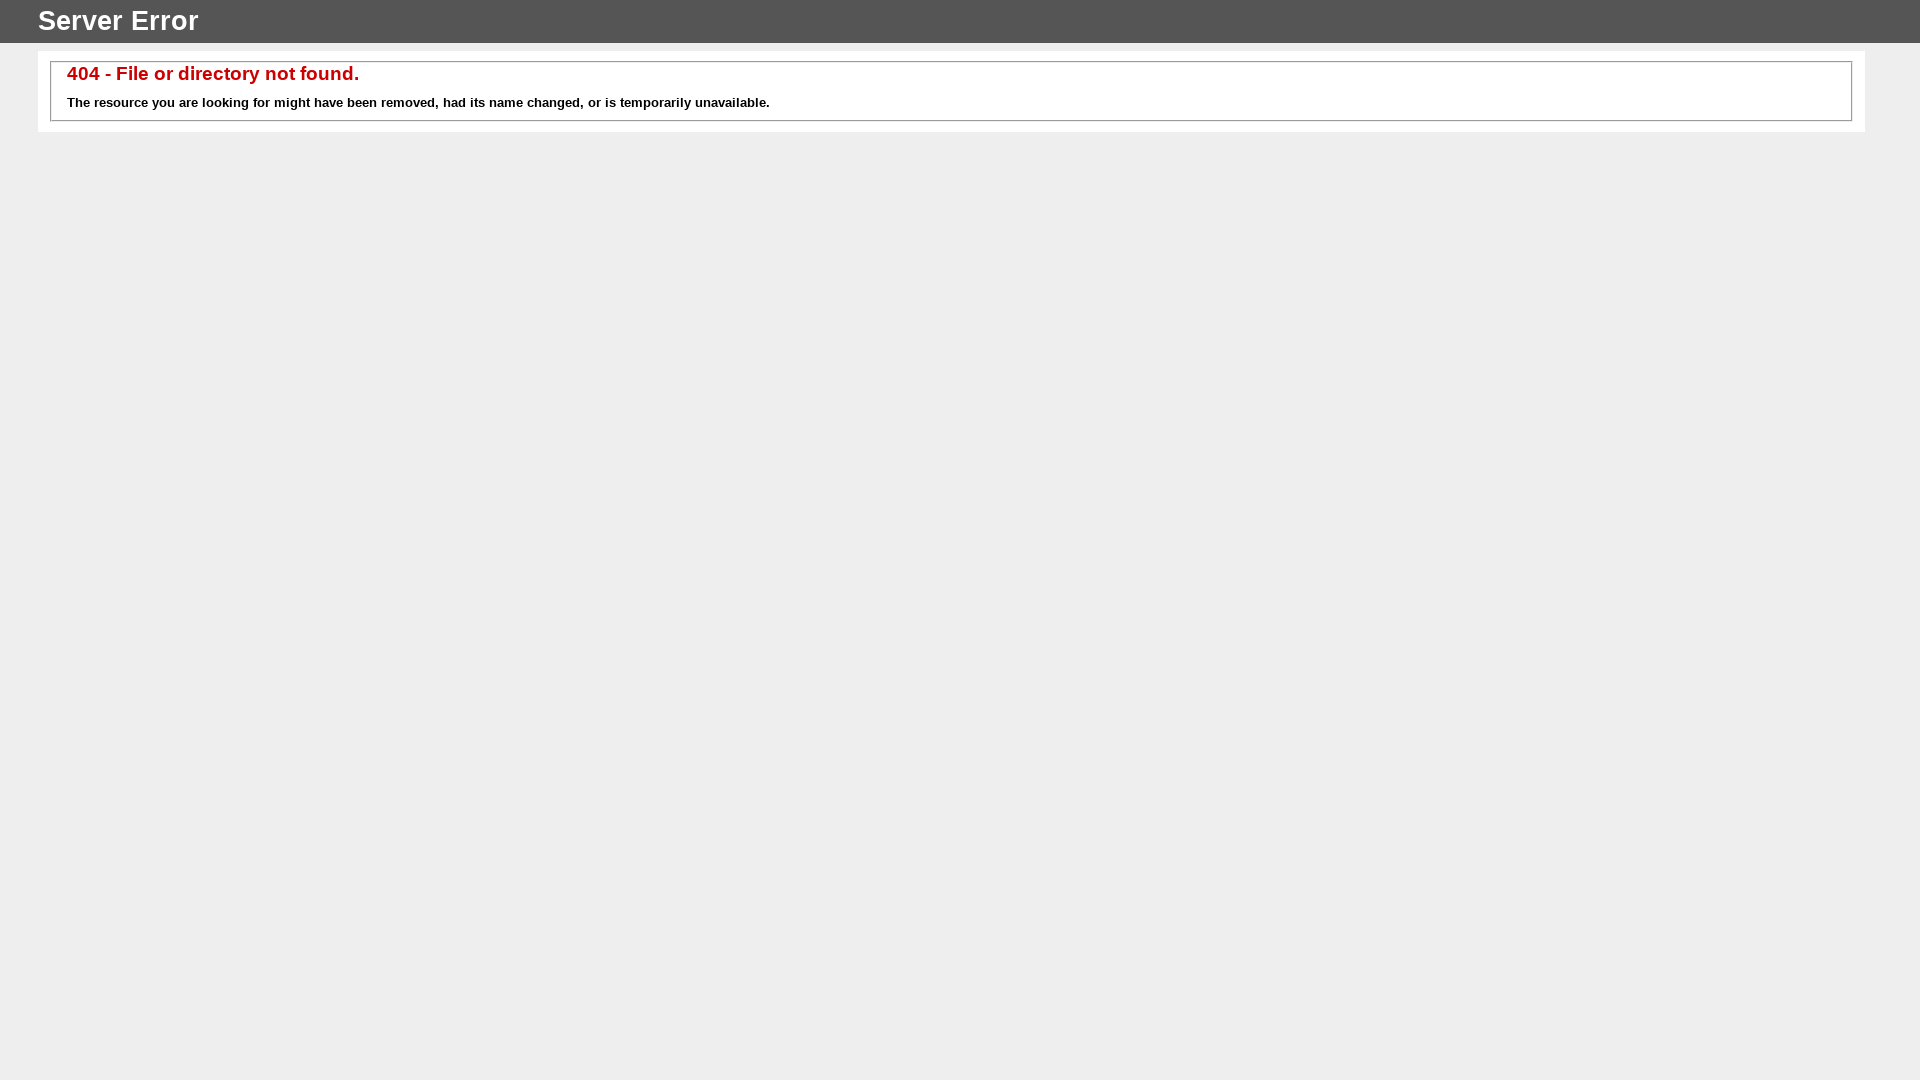